Tests e-commerce cart functionality by adding iPhone 12 to the cart and verifying it was added successfully

Starting URL: https://bstackdemo.com/

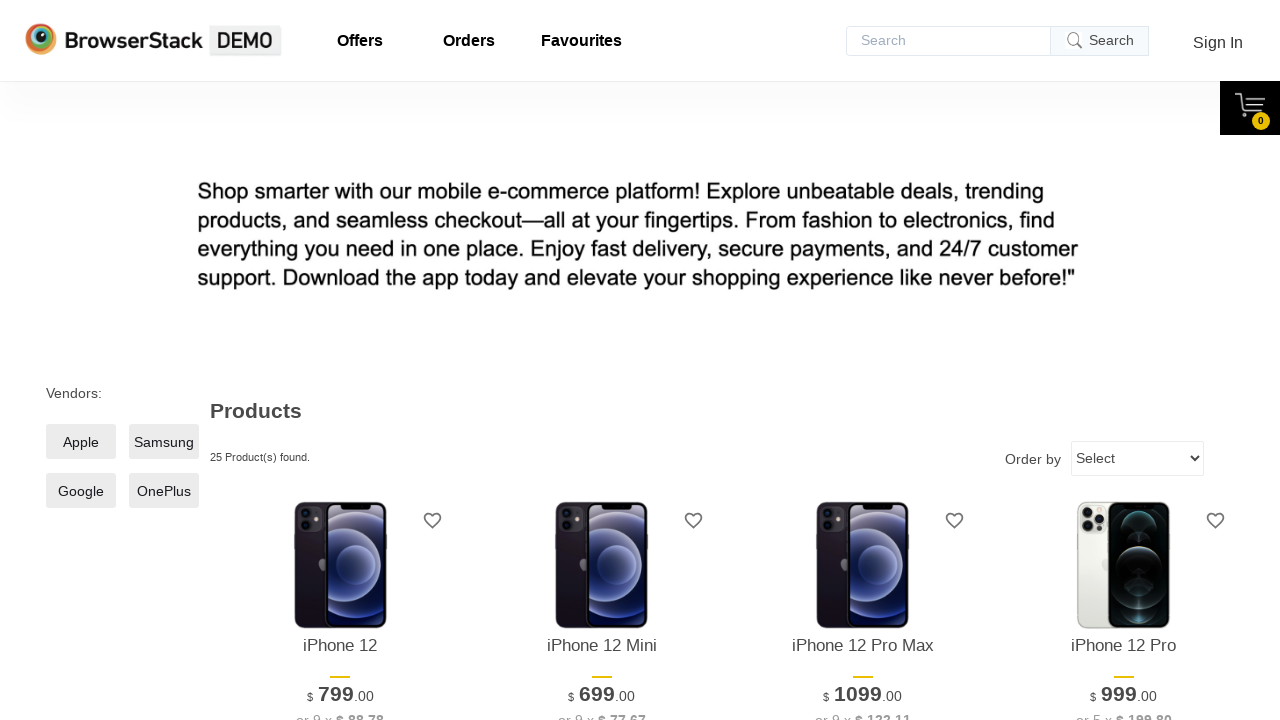

Page loaded and title verified to contain 'StackDemo'
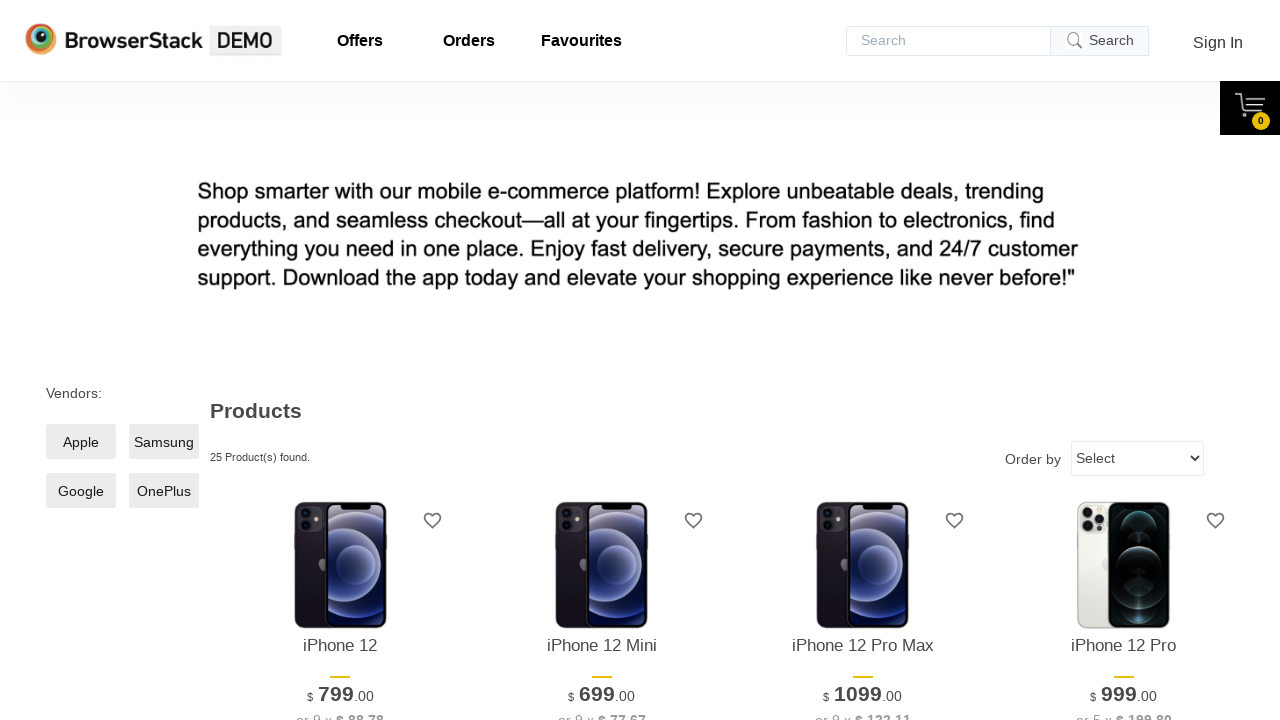

iPhone 12 product element located on page
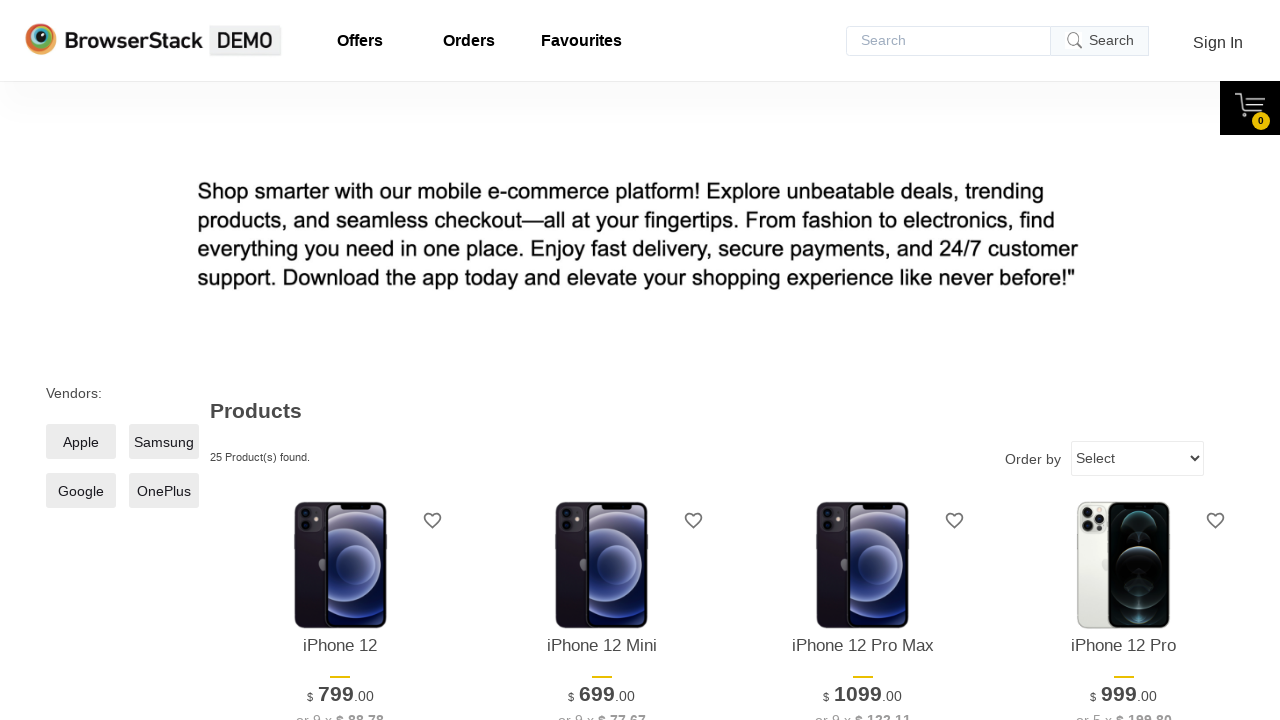

Retrieved iPhone 12 product text: 'iPhone 12'
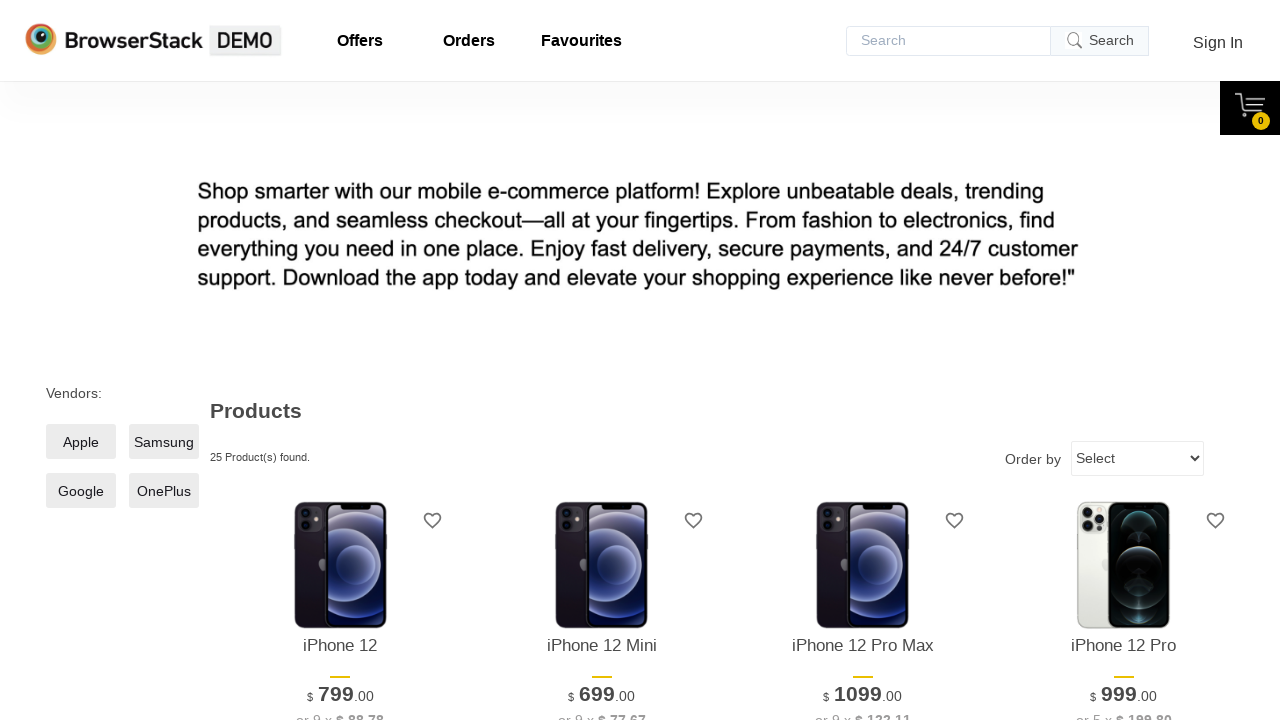

Clicked 'Add to cart' button for iPhone 12 at (340, 361) on xpath=//*[@id="1"]/div[4]
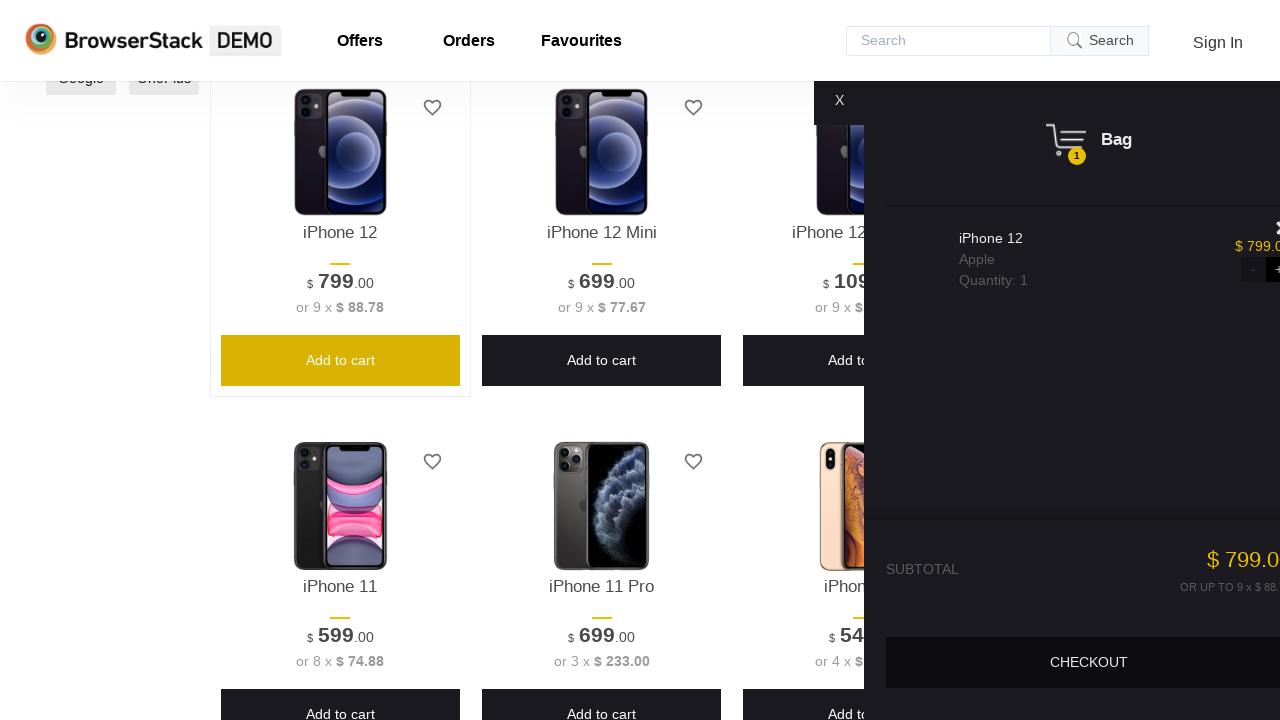

Cart pane became visible
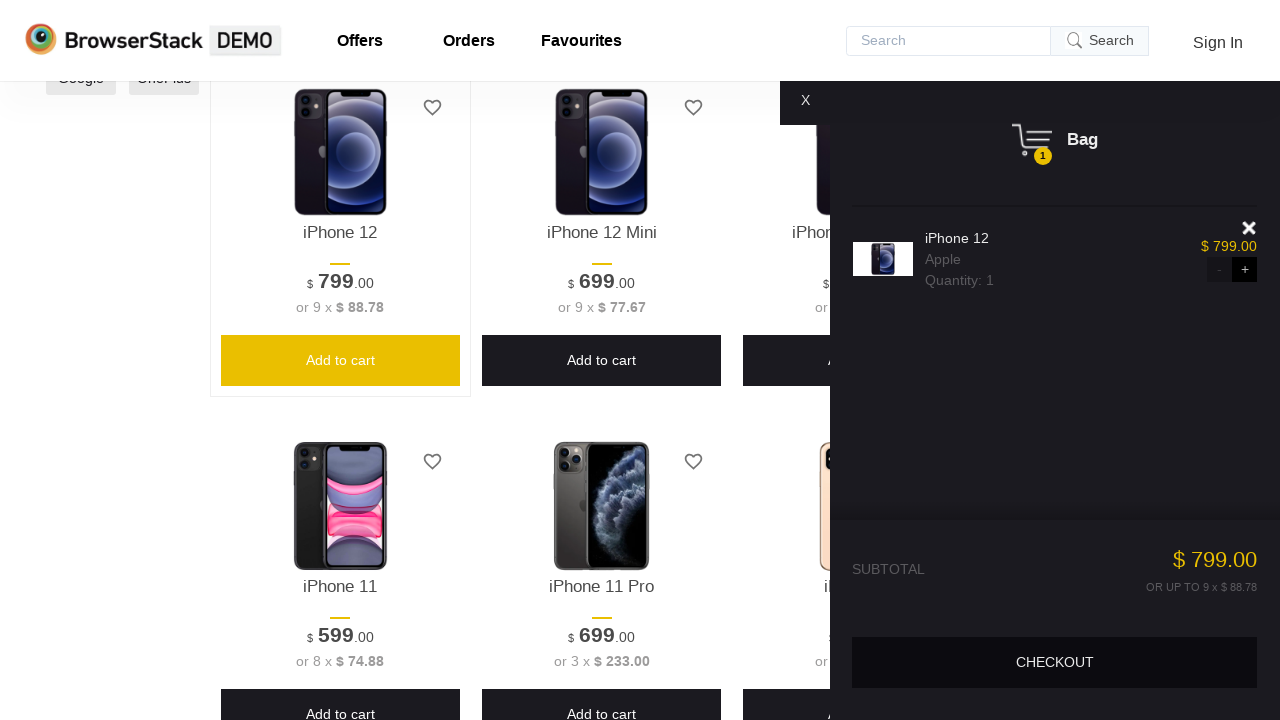

Located iPhone 12 product in cart
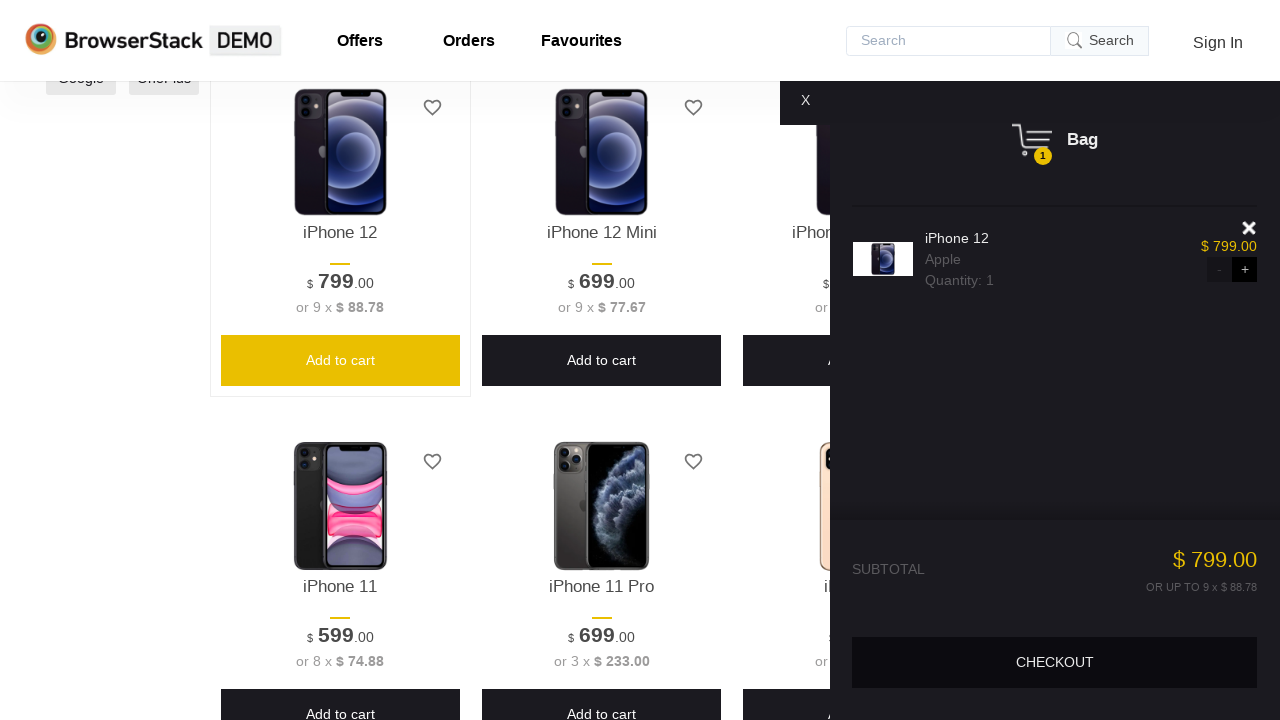

Retrieved product text from cart: 'iPhone 12'
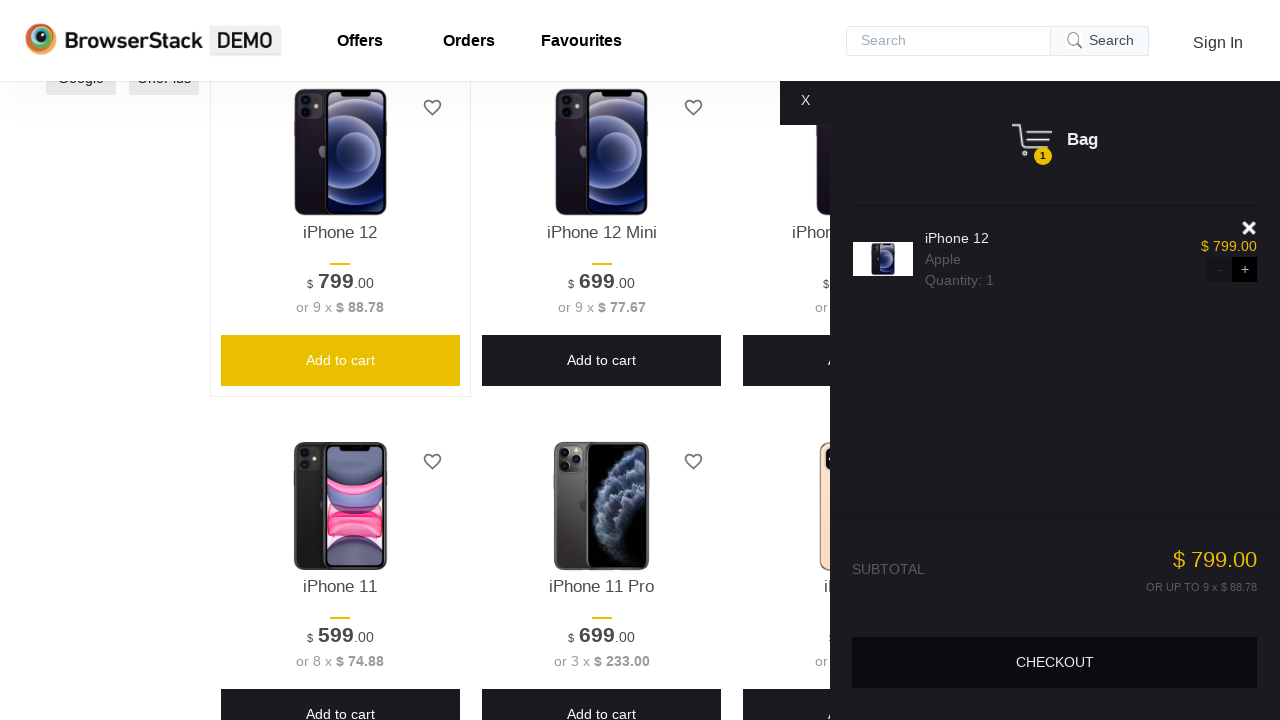

Verified iPhone 12 was successfully added to cart - product names match
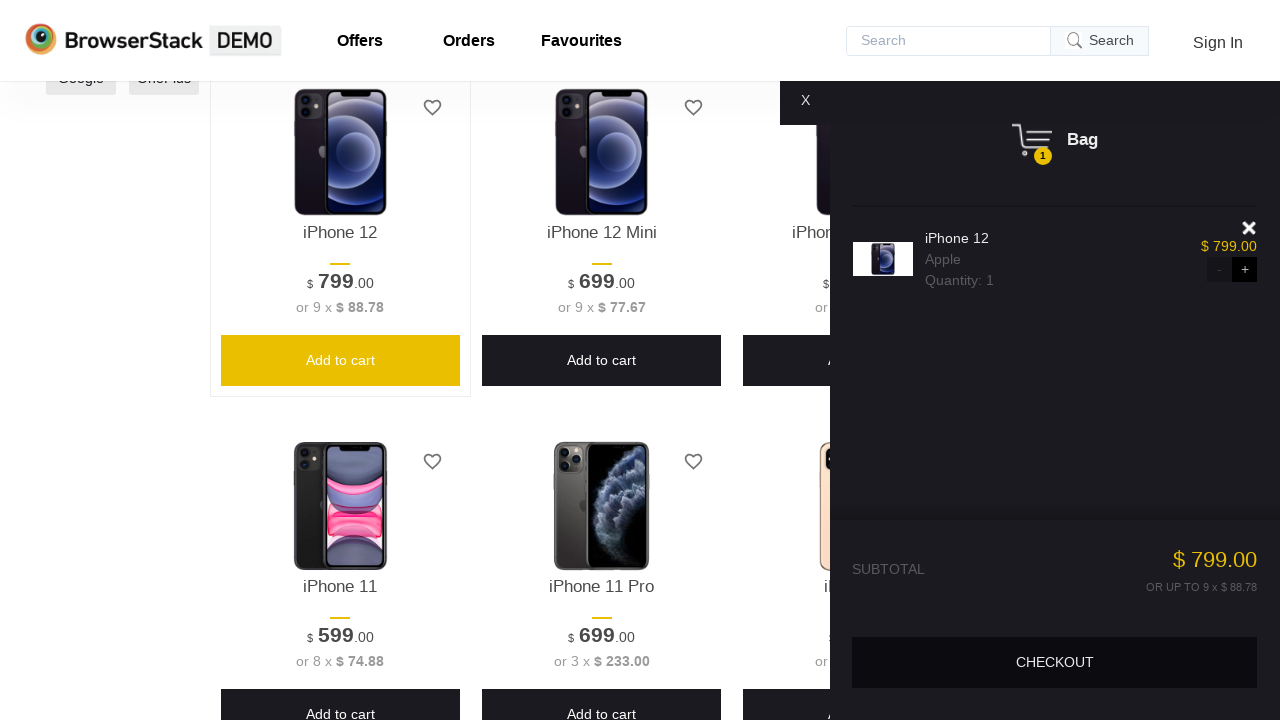

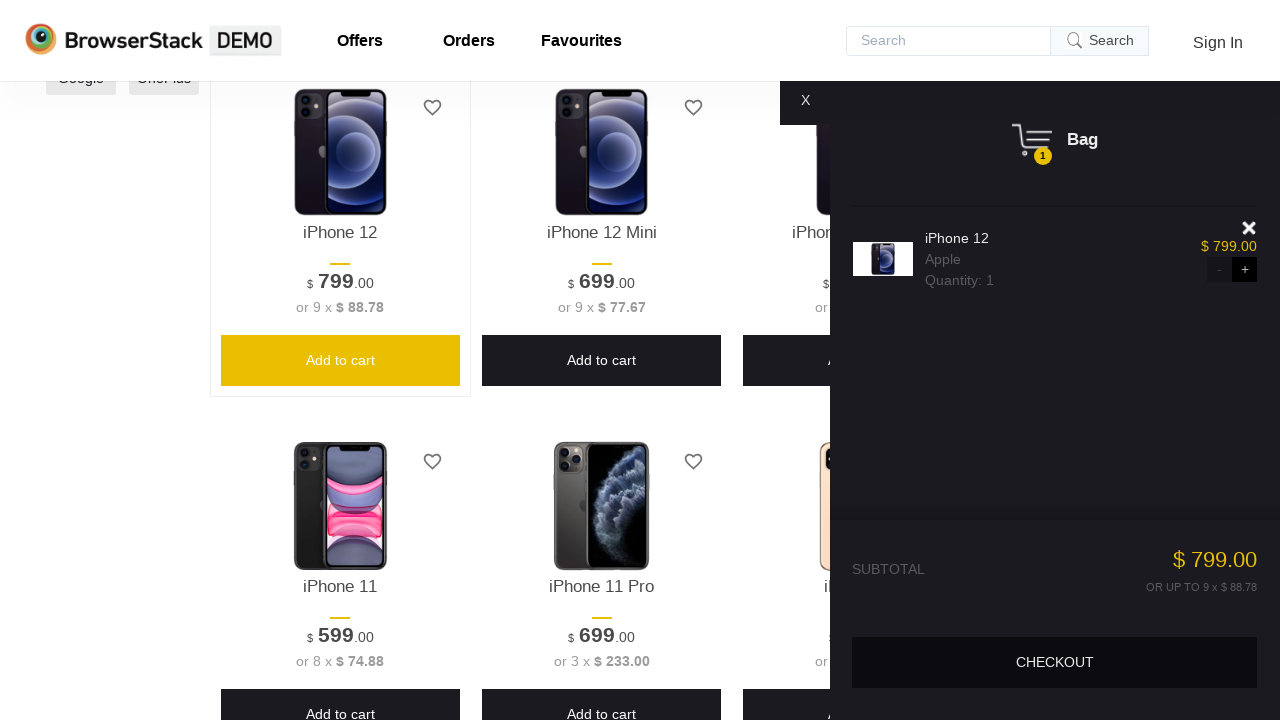